Tests different types of alerts including simple alert, confirmation dialog, and prompt dialog by accepting and dismissing them

Starting URL: https://demoqa.com/alerts

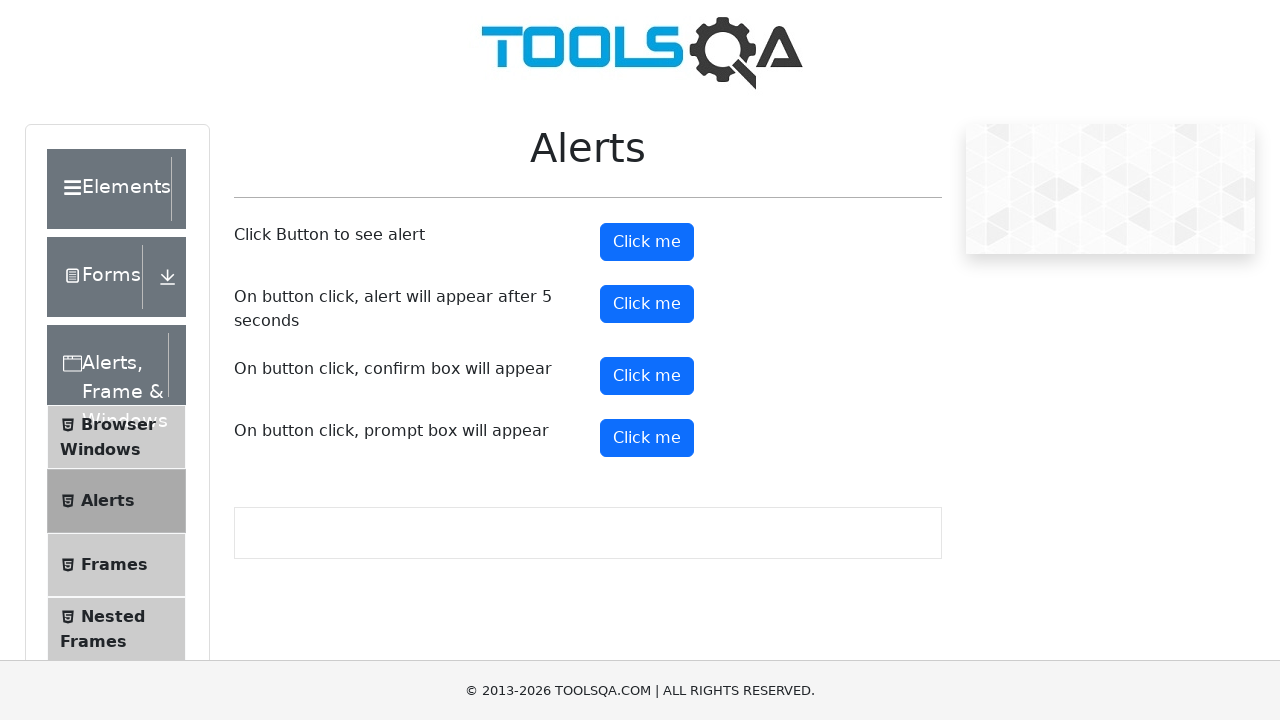

Clicked alert button to trigger simple alert at (647, 242) on #alertButton
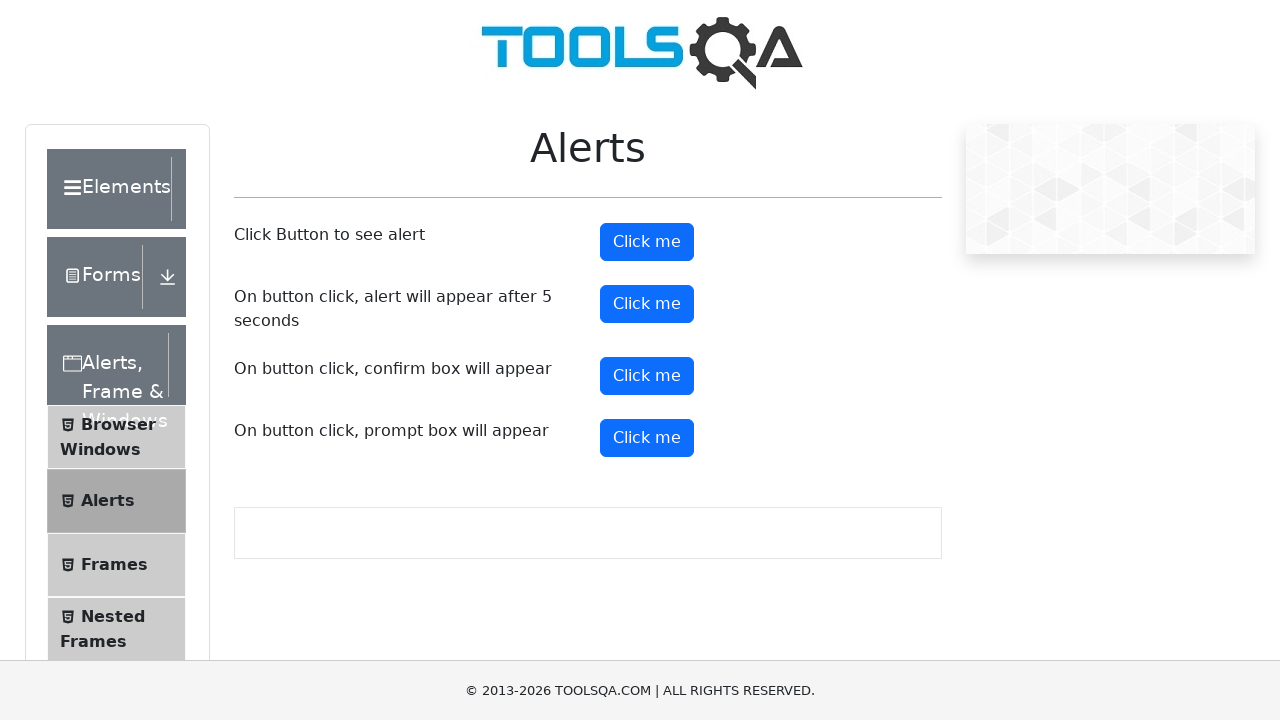

Set up dialog handler to accept simple alert
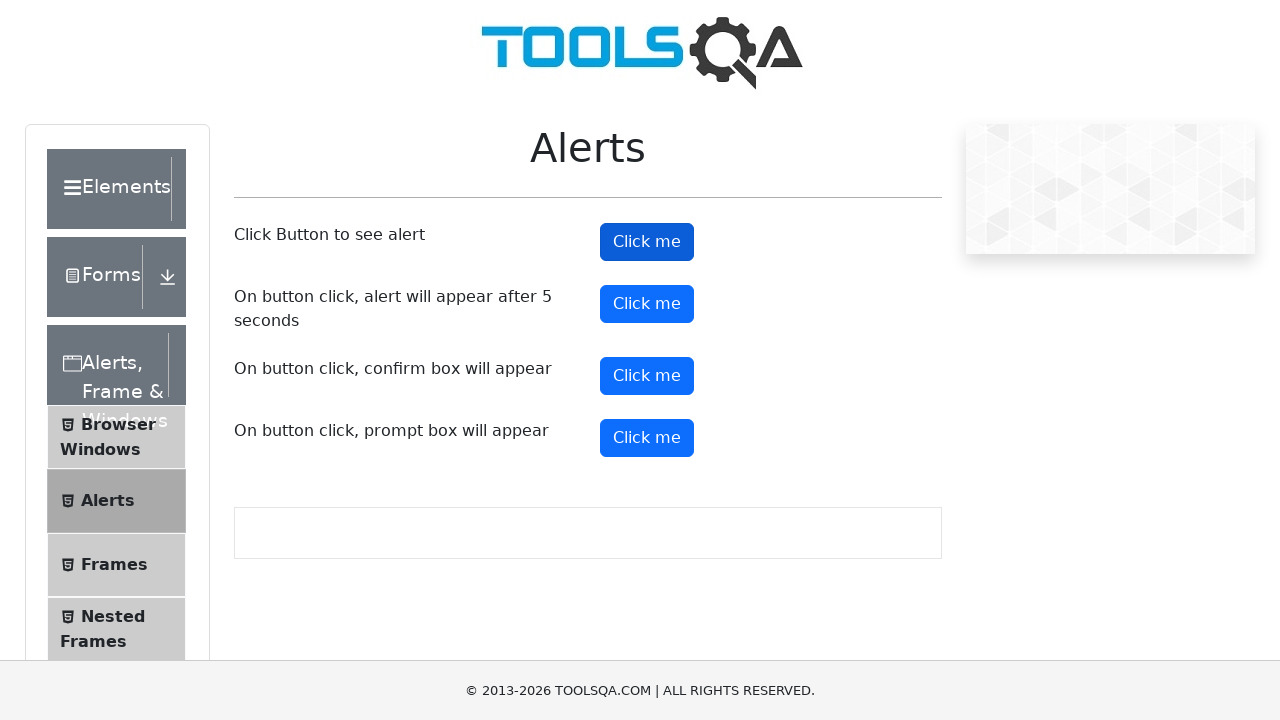

Clicked confirm button to trigger confirmation dialog at (647, 376) on #confirmButton
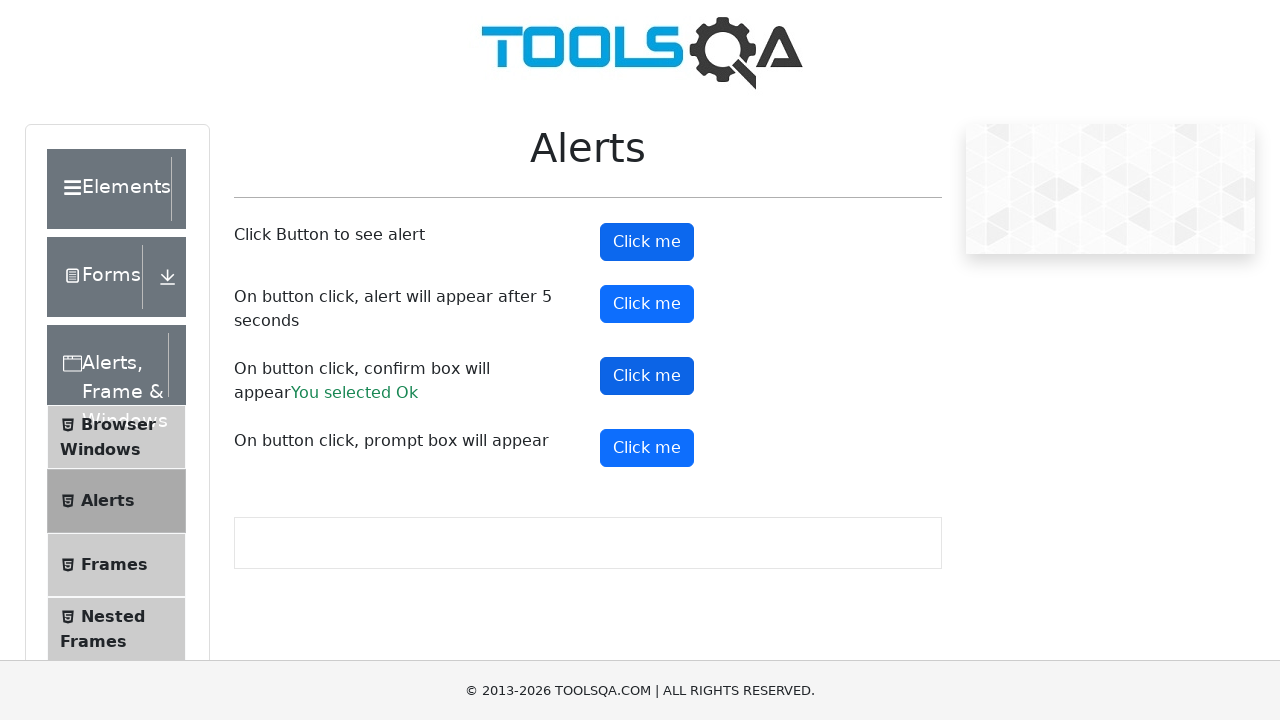

Set up dialog handler to dismiss next confirmation dialog
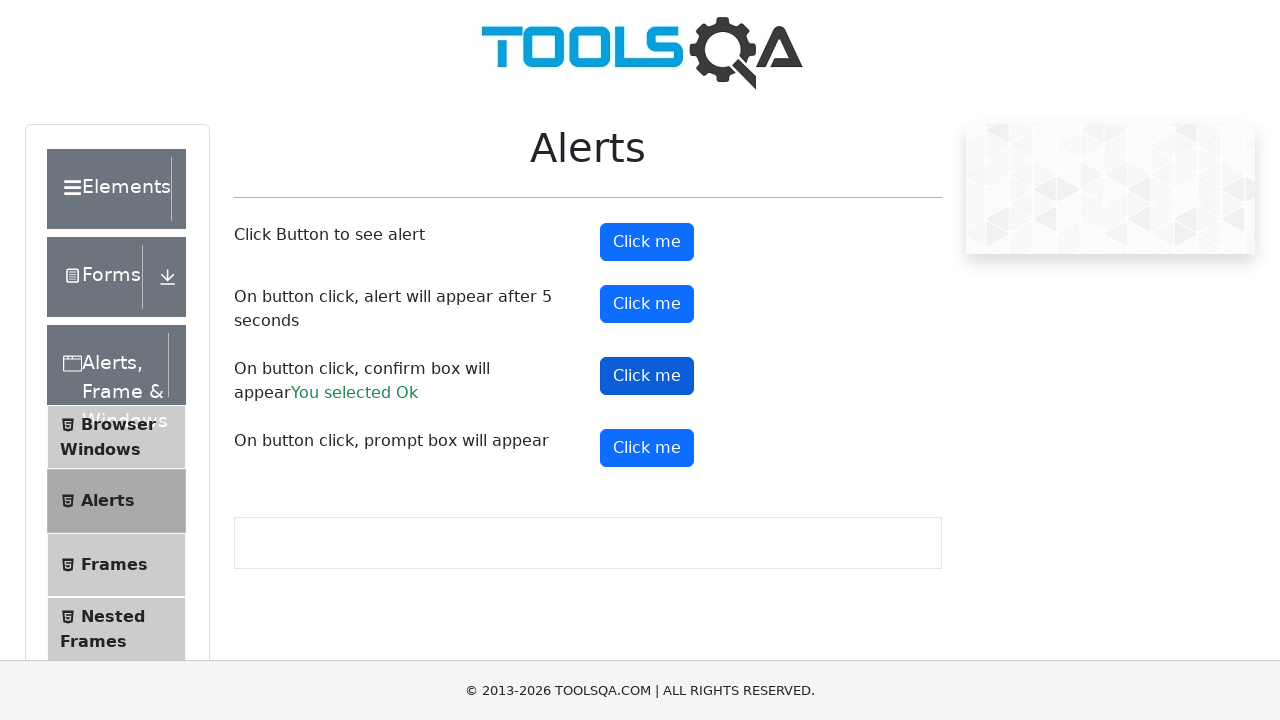

Clicked confirm button again to trigger confirmation dialog and dismiss it at (647, 376) on #confirmButton
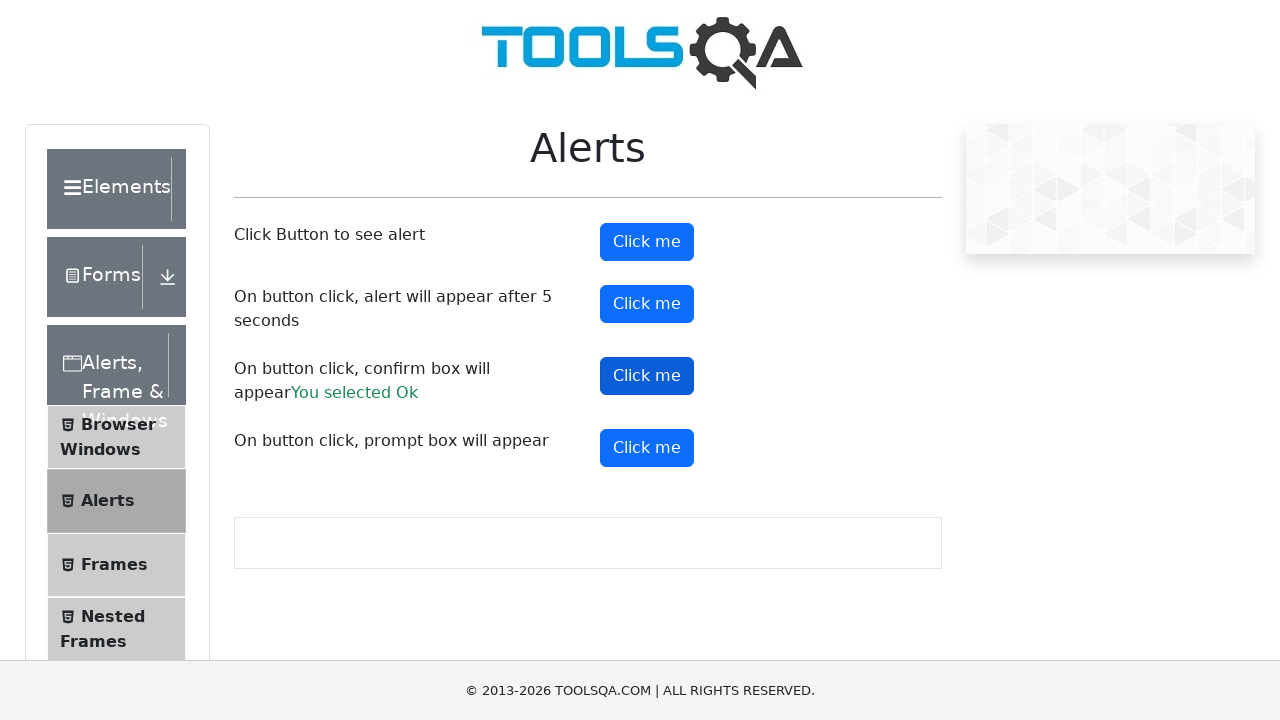

Set up dialog handler to accept prompt dialog
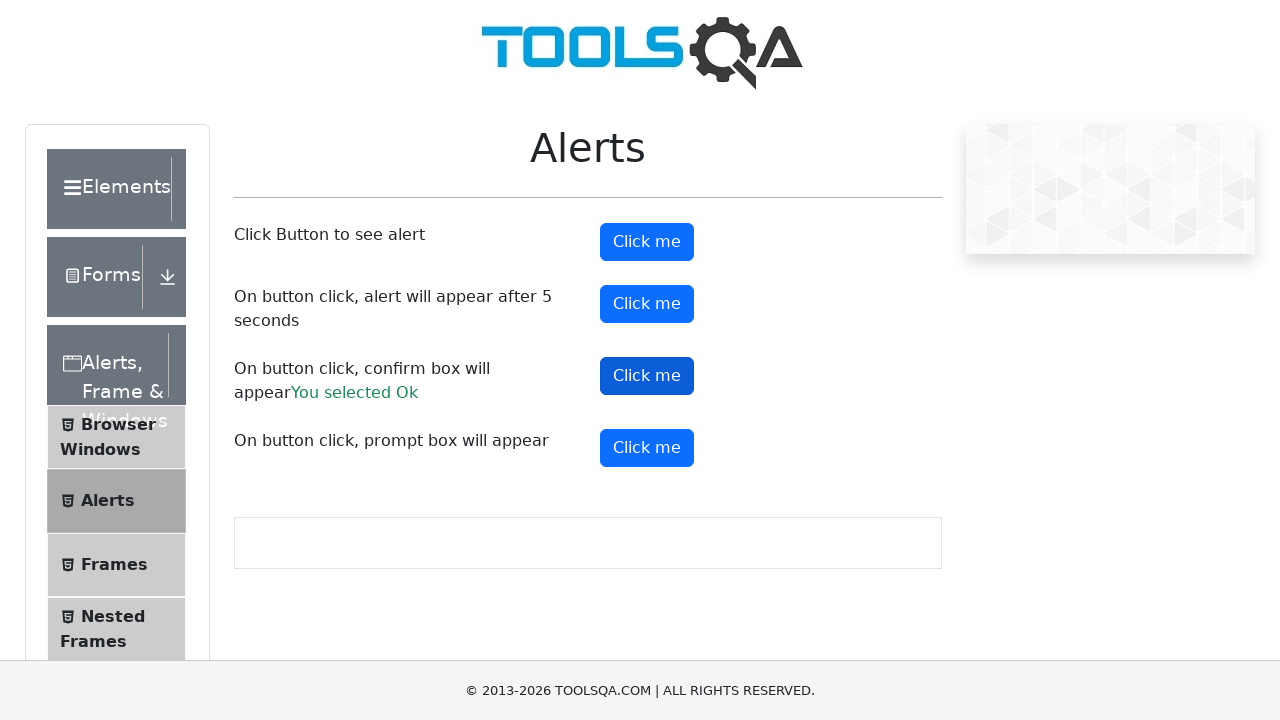

Clicked prompt button to trigger prompt dialog and accepted it at (647, 448) on #promtButton
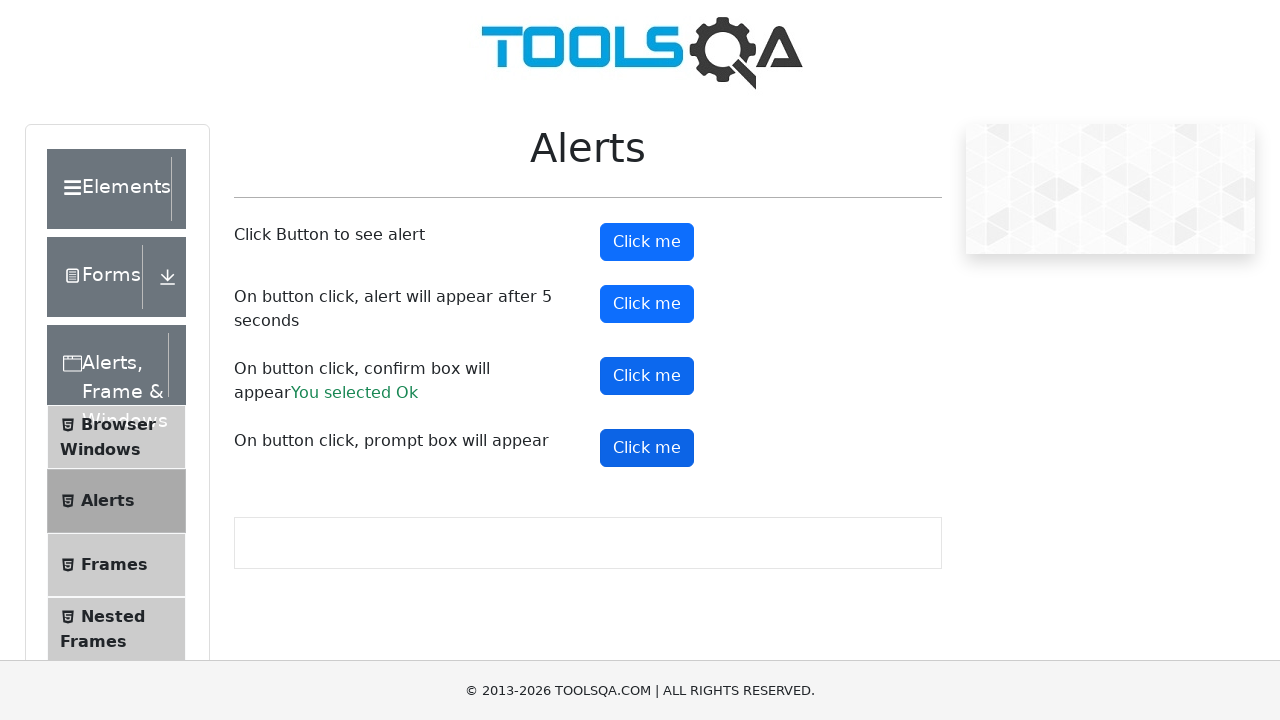

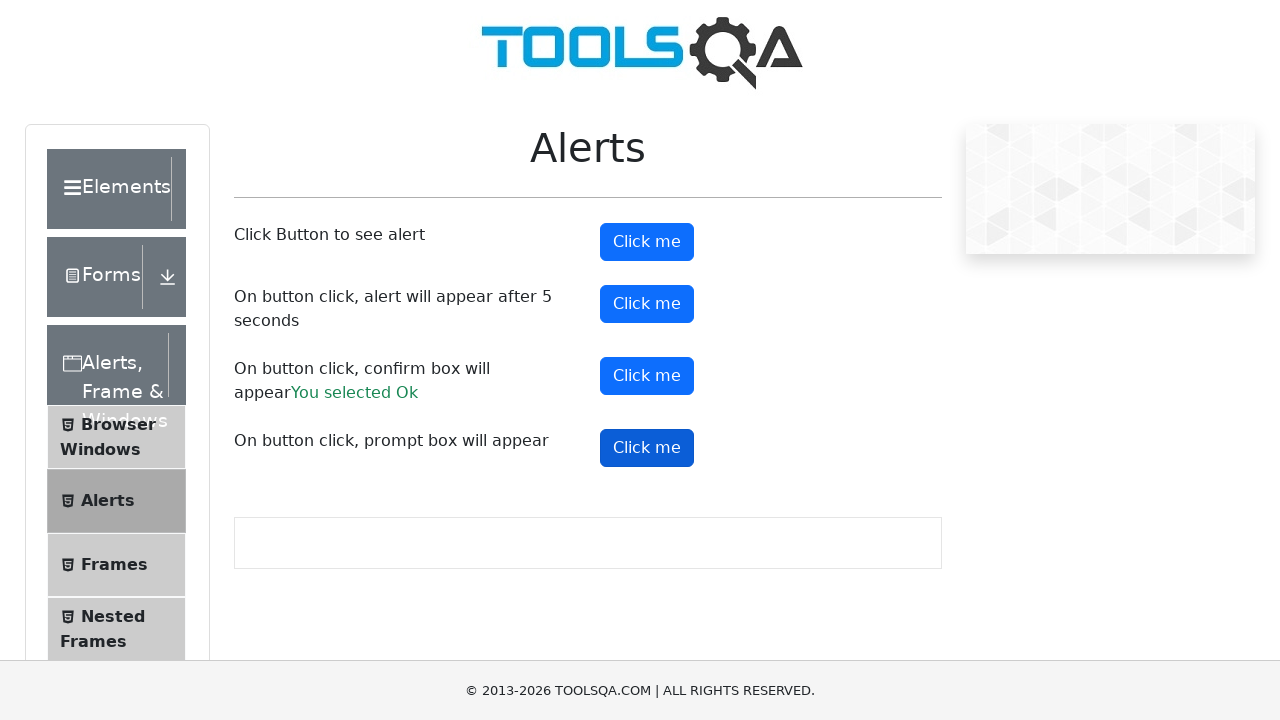